Navigates to a test website designed for checking broken links and verifies that all links on the page can be accessed

Starting URL: http://www.deadlinkcity.com/

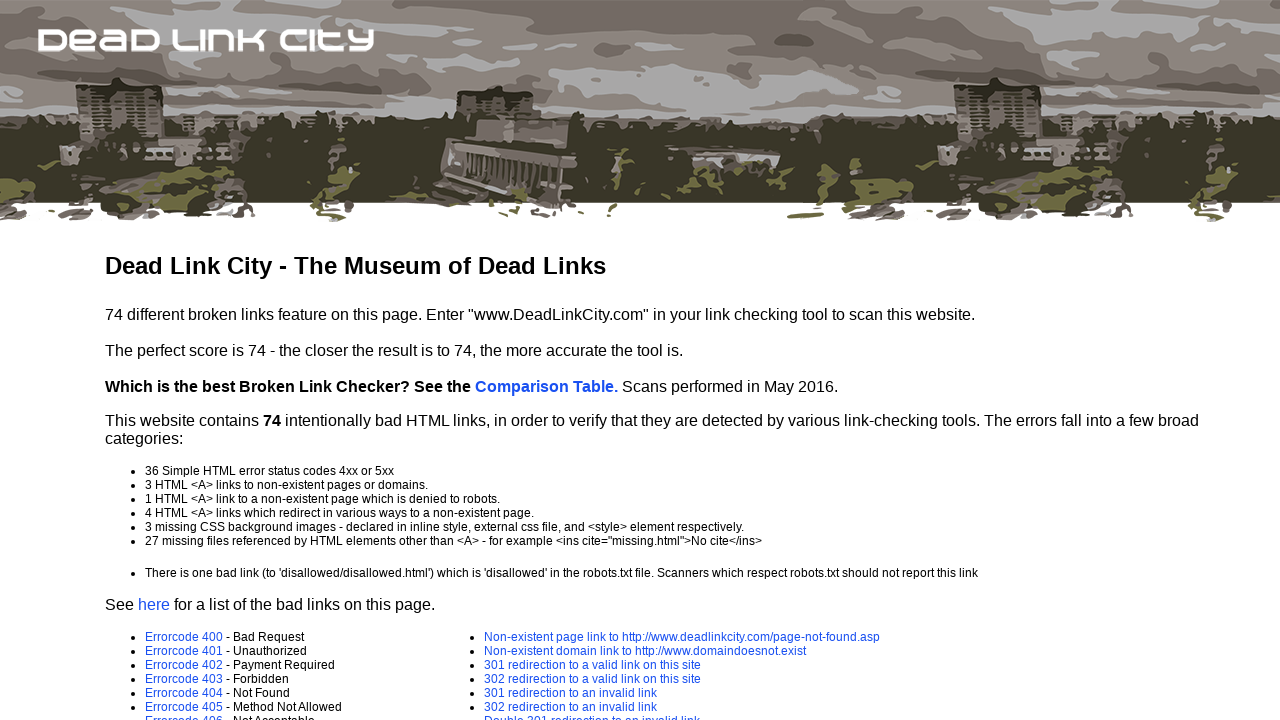

Navigated to Angular demo application
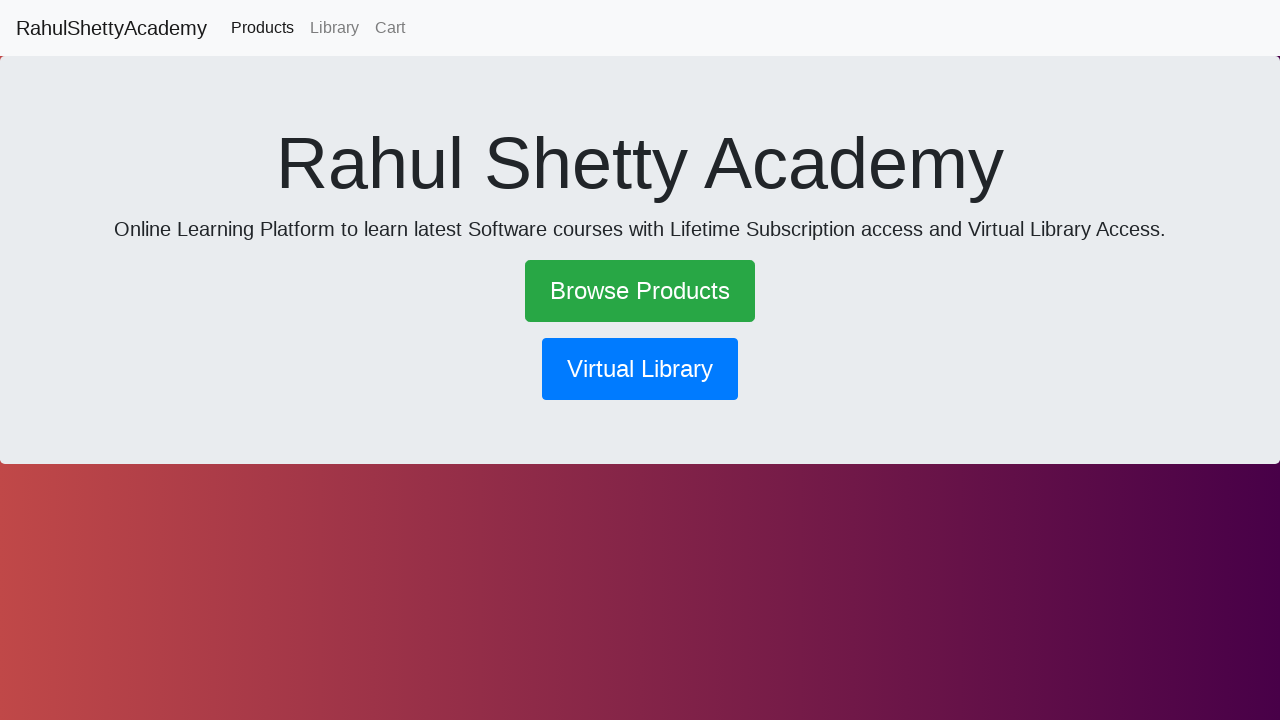

Clicked on library button to load book data
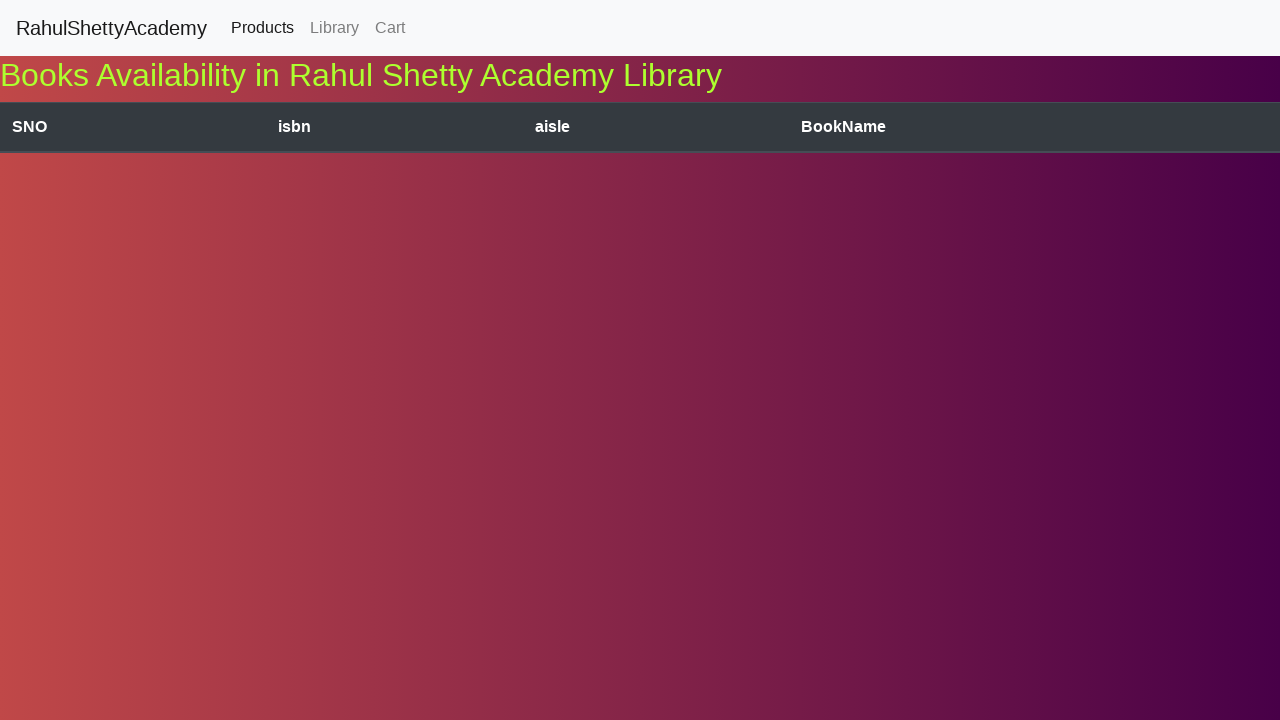

Waited for library content to load
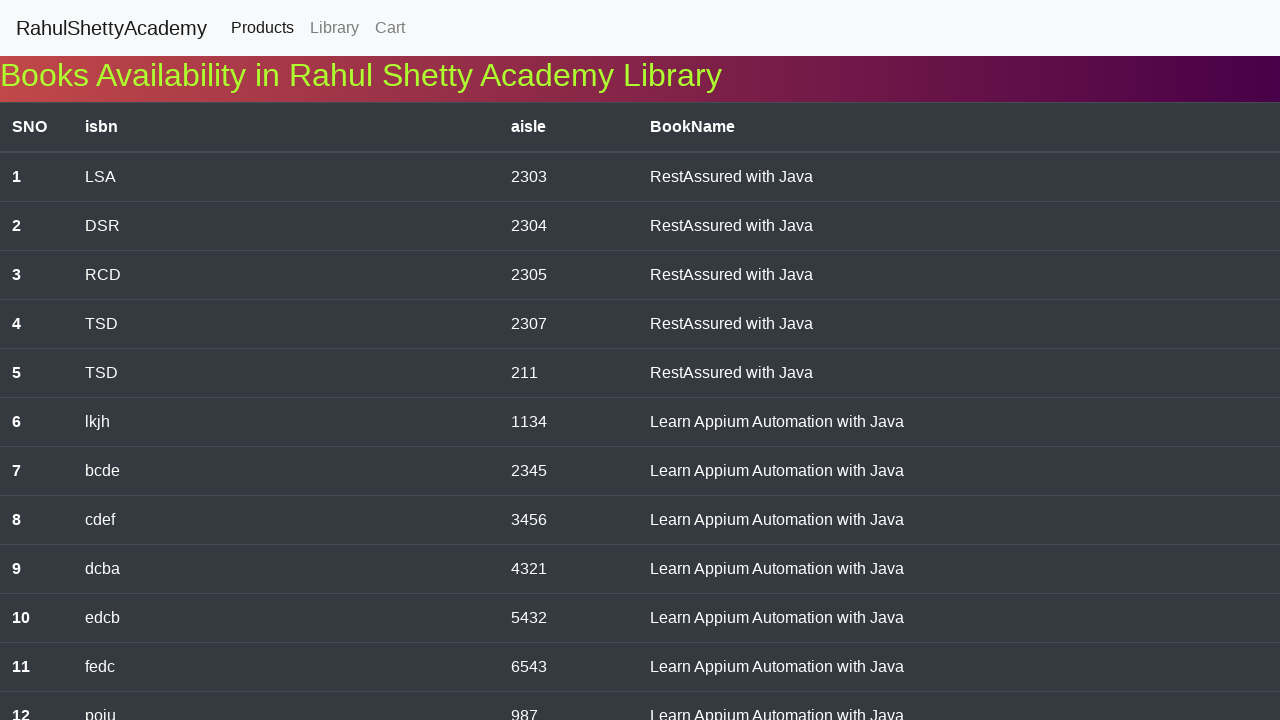

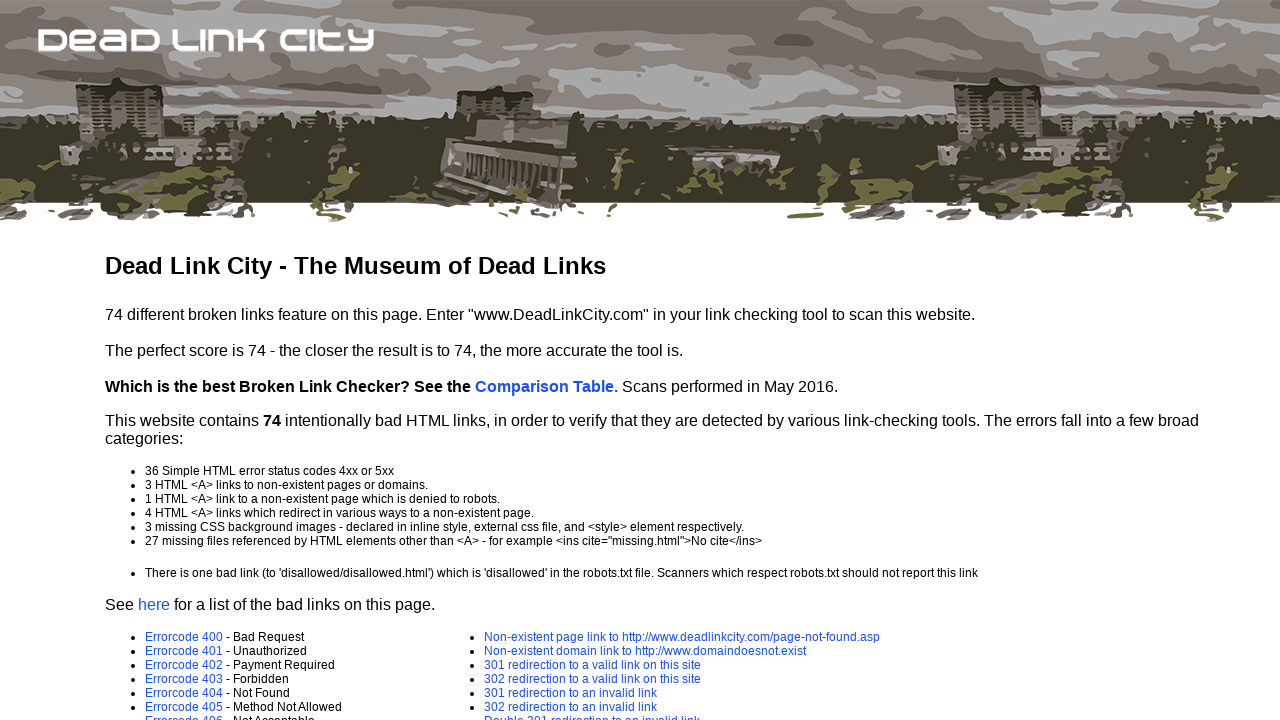